Navigates to the Formula 1 team standings page for a specific season and verifies that the results table with team data is displayed.

Starting URL: https://www.formula1.com/en/results/2024/team

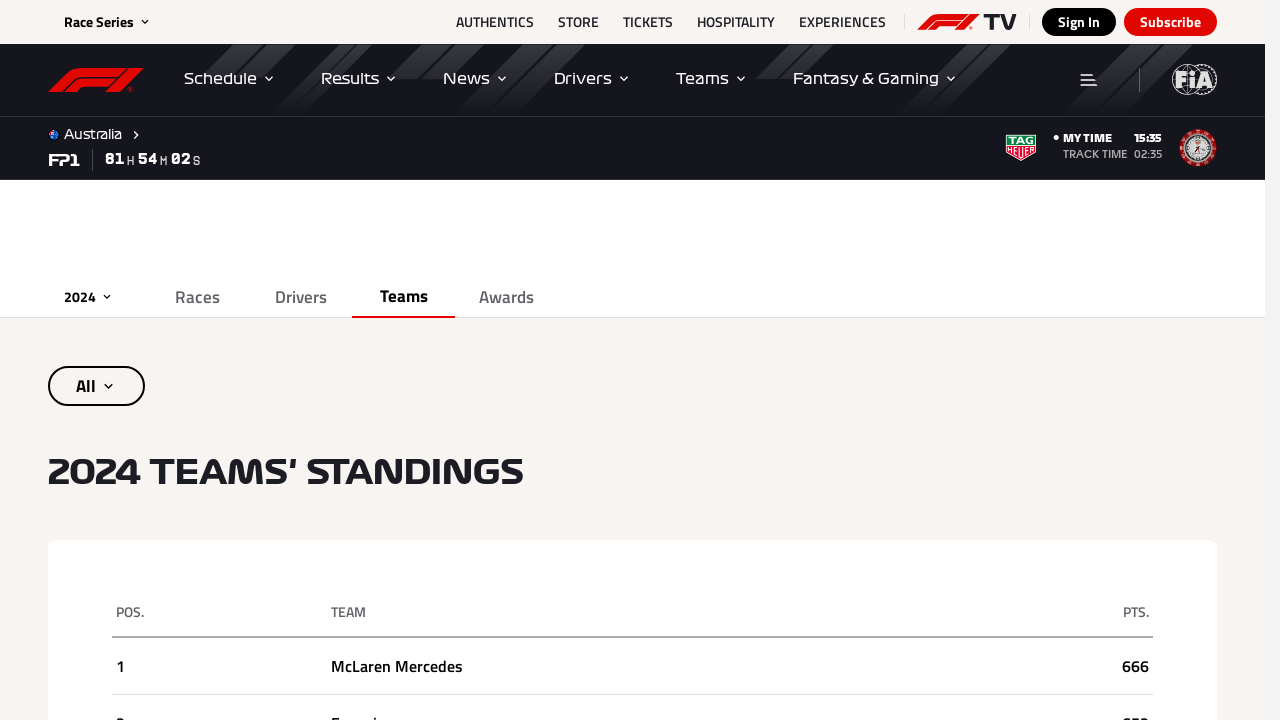

Navigated to Formula 1 team standings page for 2024 season
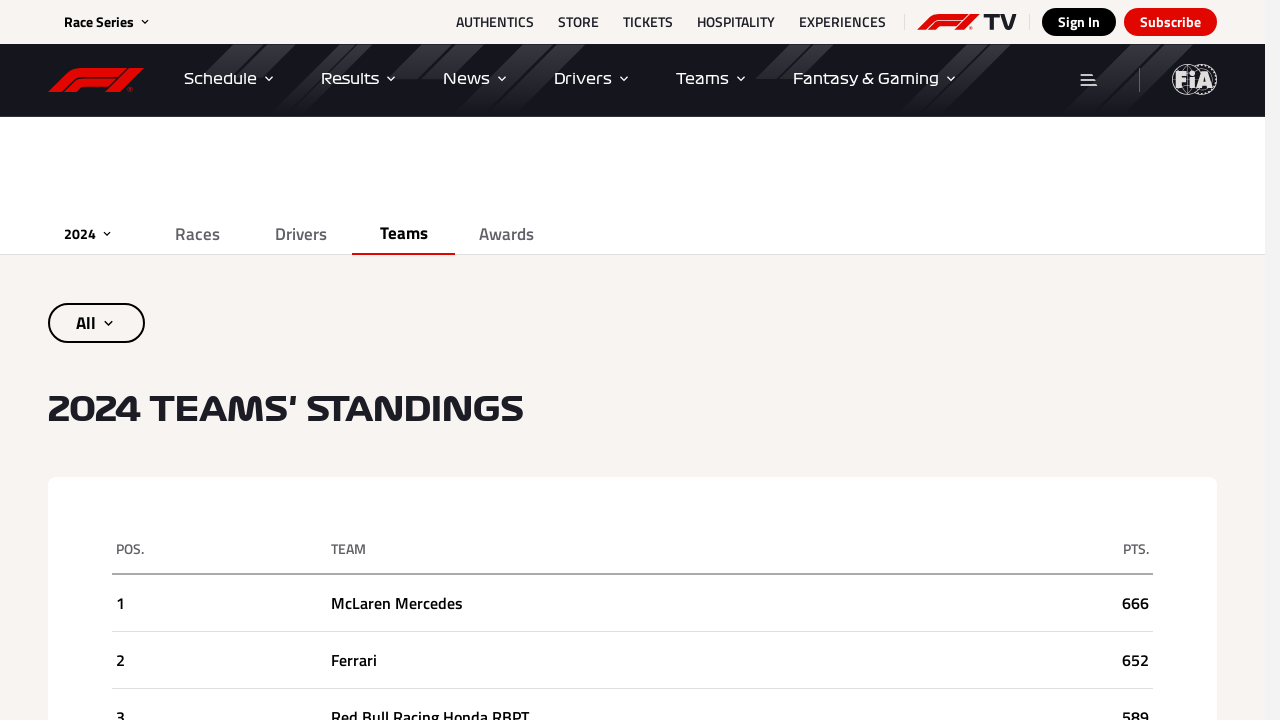

Team standings table loaded
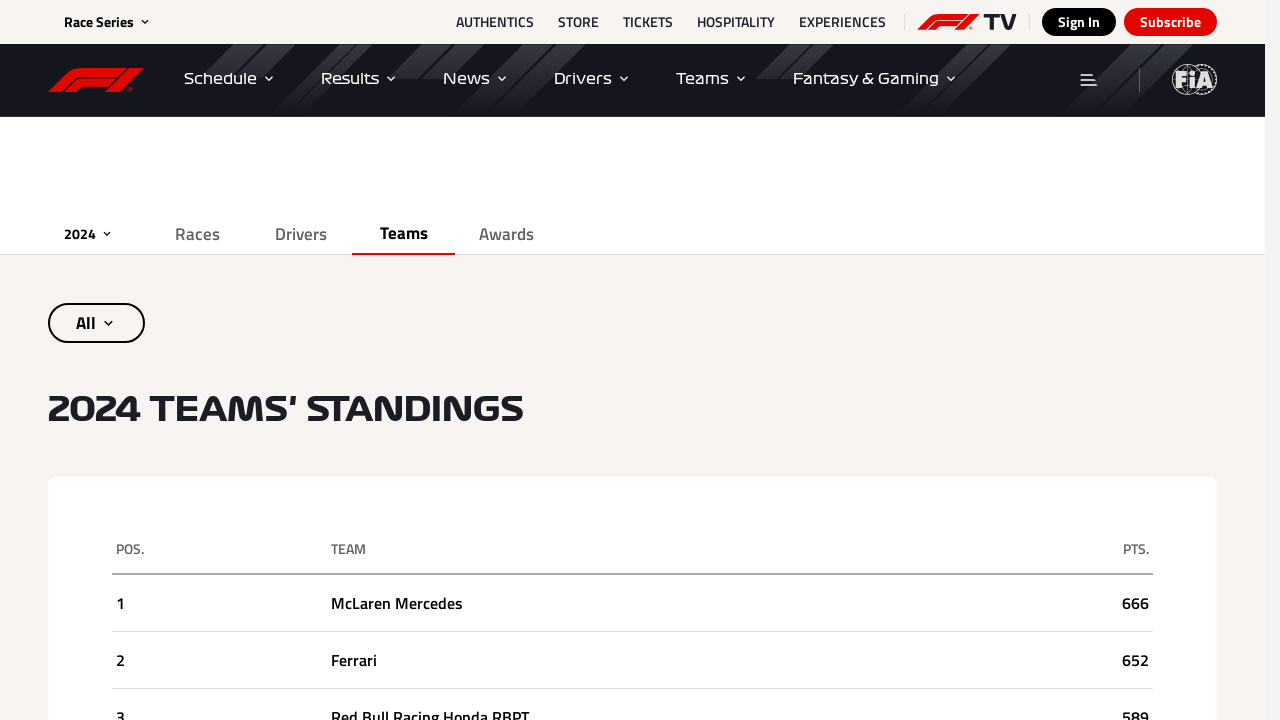

First team row is visible in the standings table
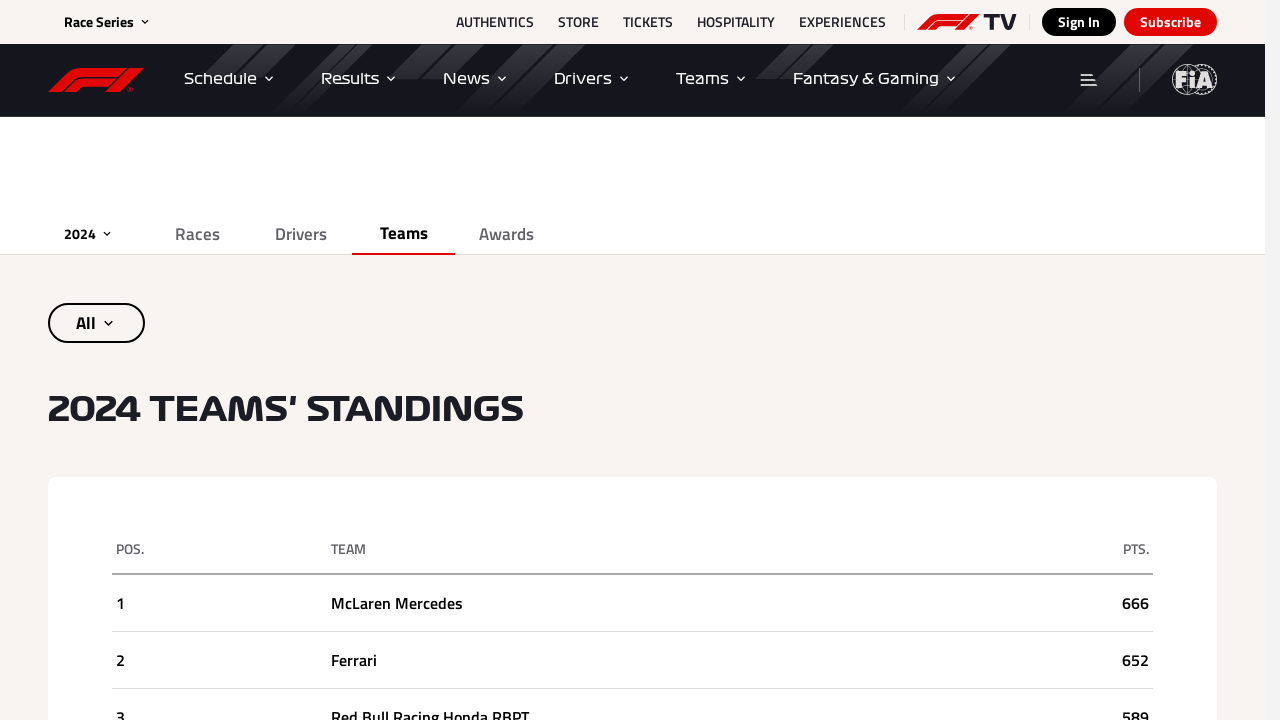

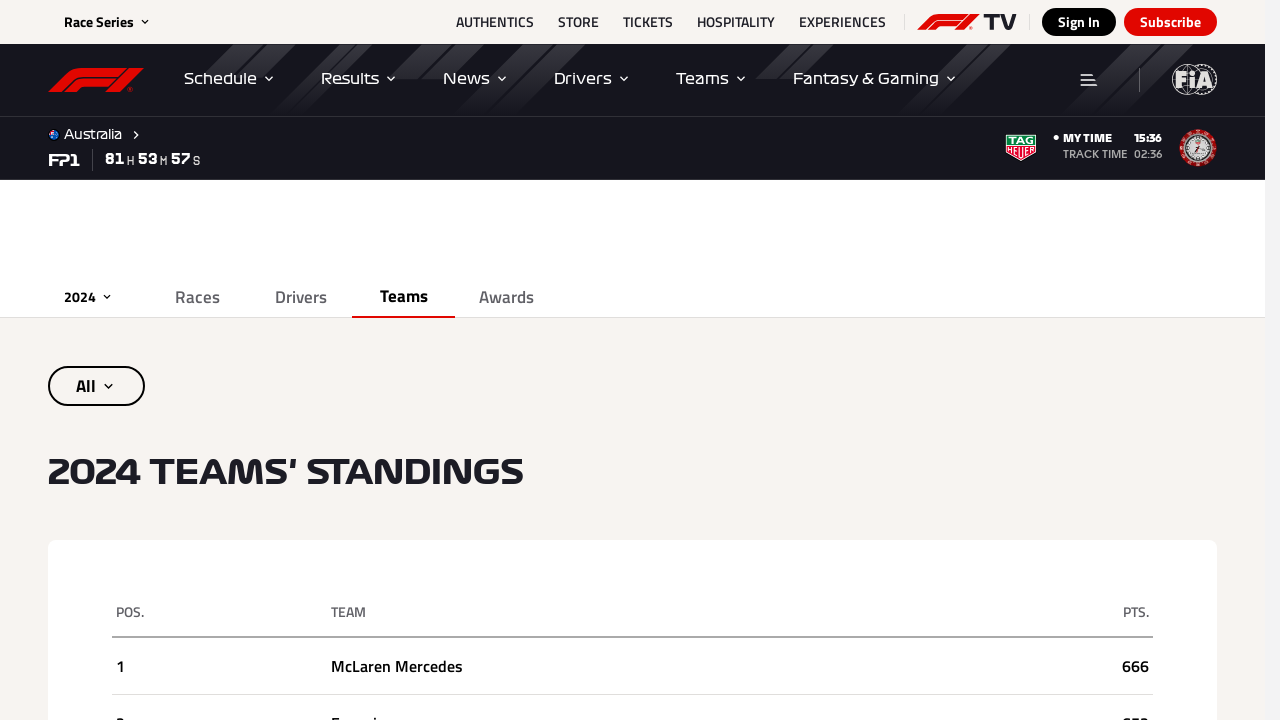